Loads the production drum sequencer site and verifies the page title contains expected text

Starting URL: https://soundangeles-drum-sequenzer.vercel.app/

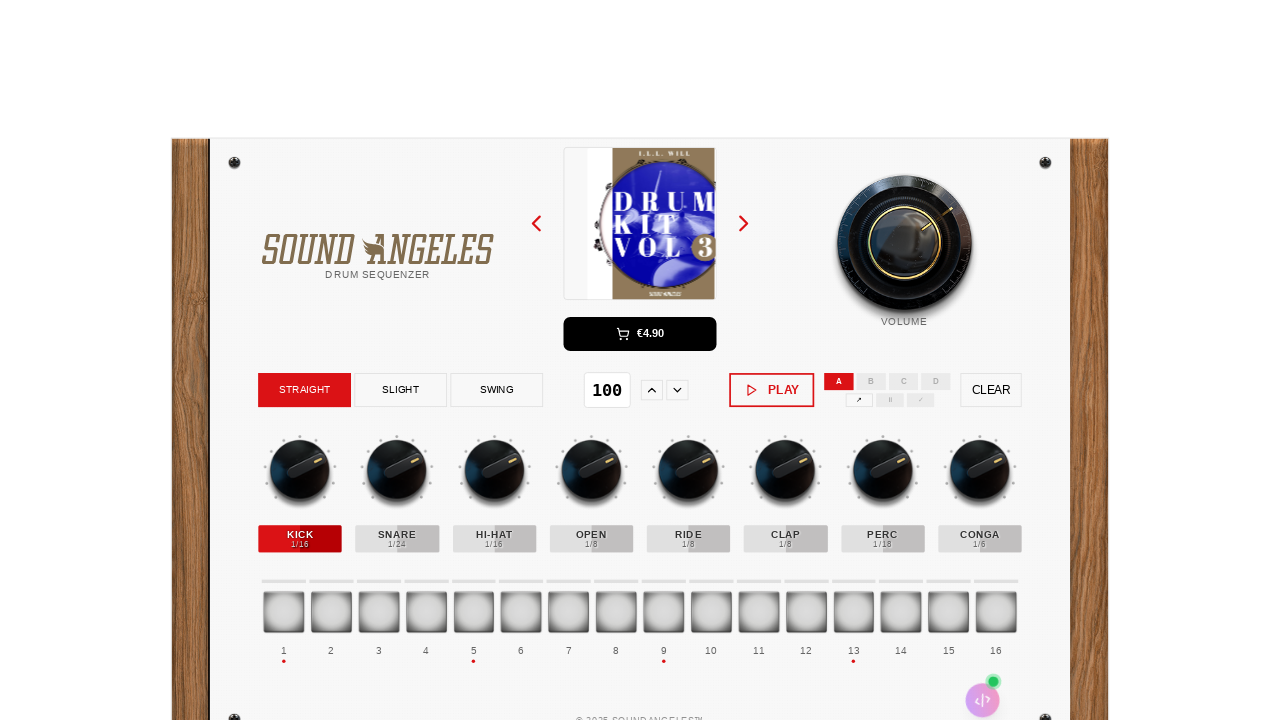

Waited for page to reach networkidle state
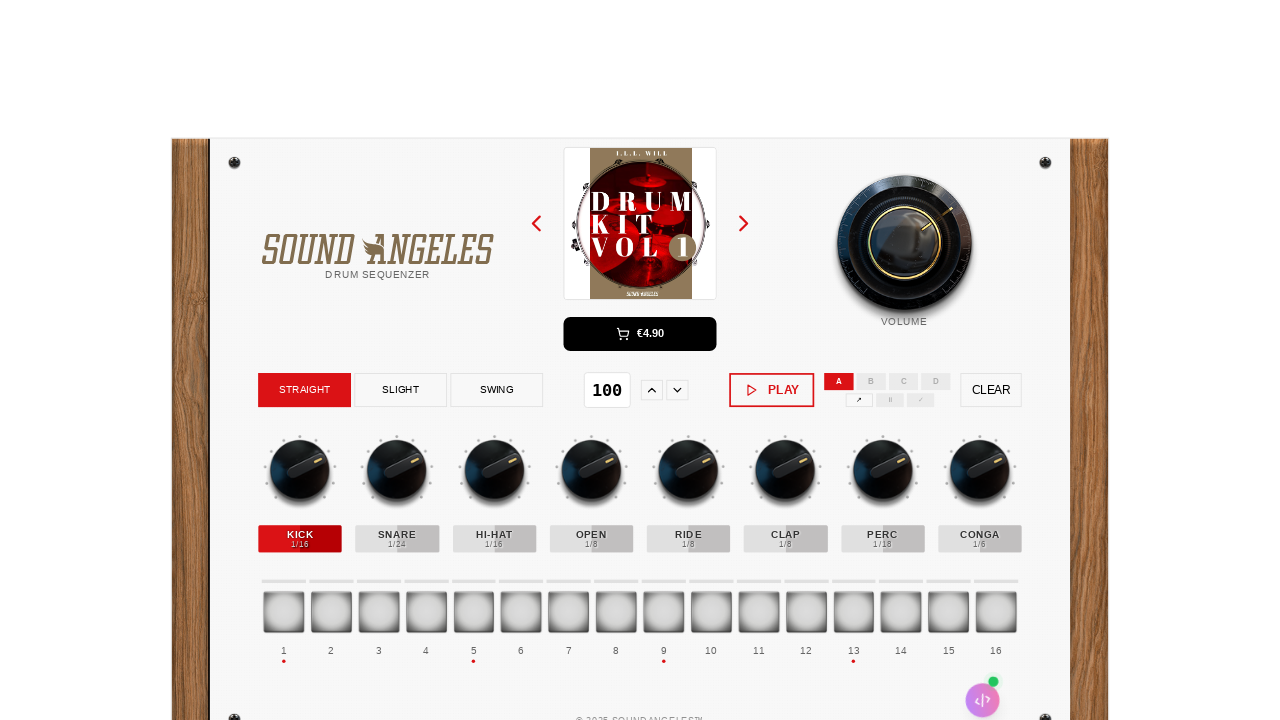

Verified page title contains 'SoundAngeles' or 'Drum Sequencer'
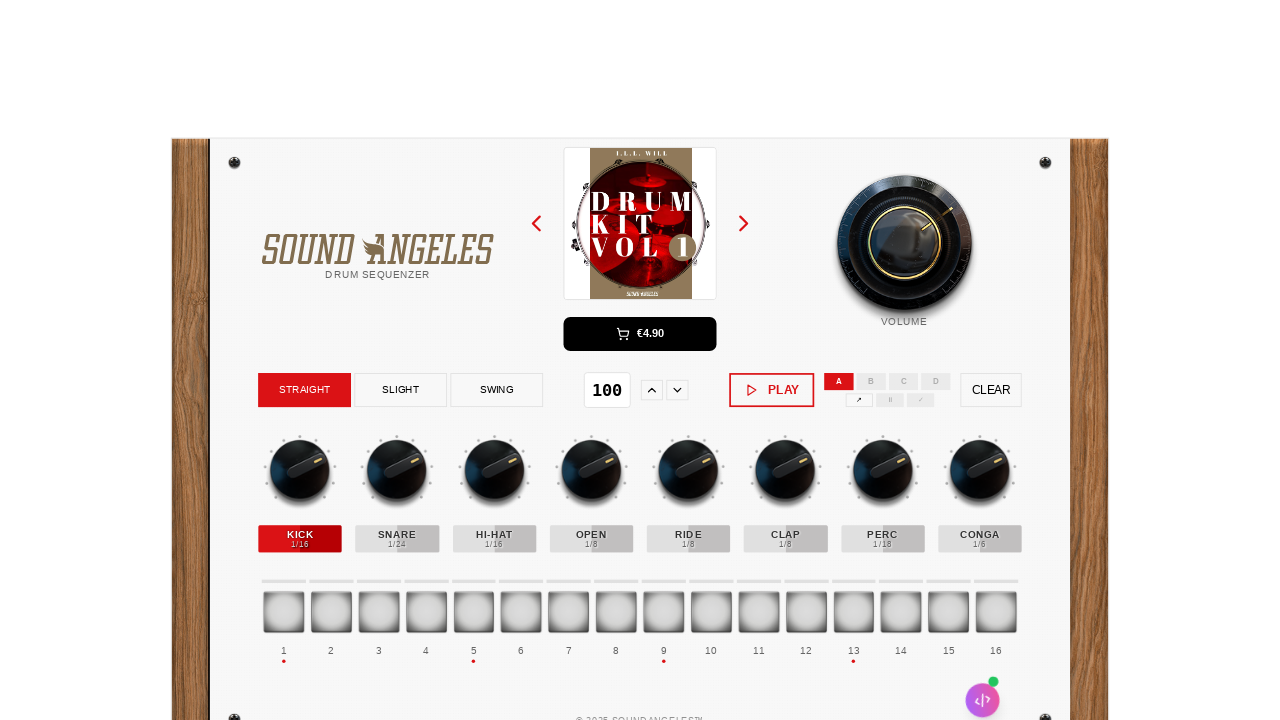

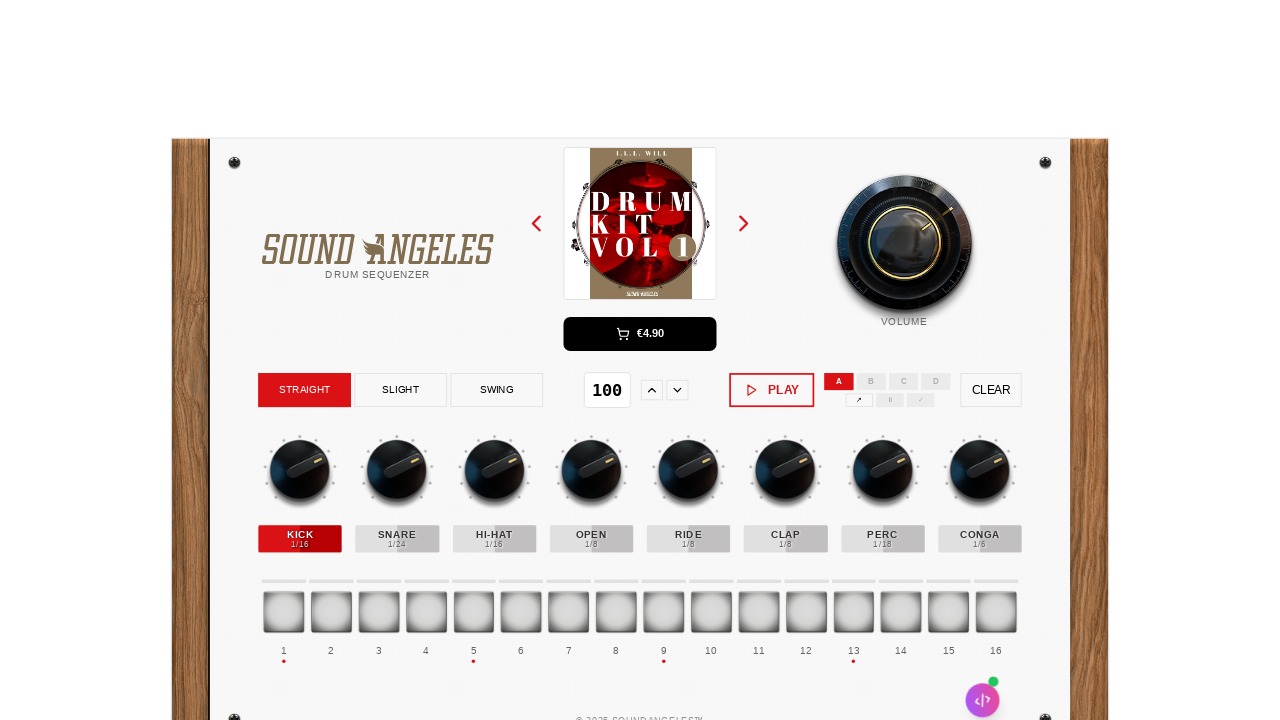